Adds multiple people via localStorage and verifies they appear in the correct order

Starting URL: https://tc-1-final-parte1.vercel.app/tabelaCadastro.html

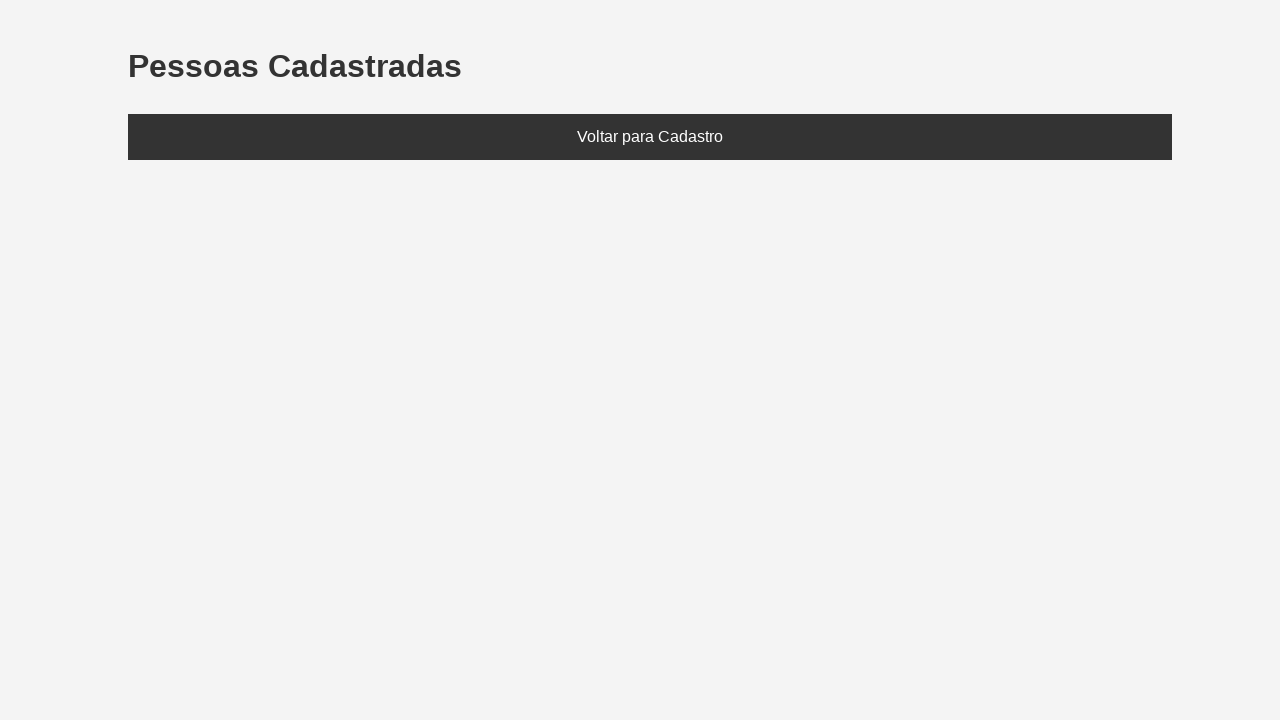

Set localStorage with three people: Ana (20), Bruno (25), Clara (30)
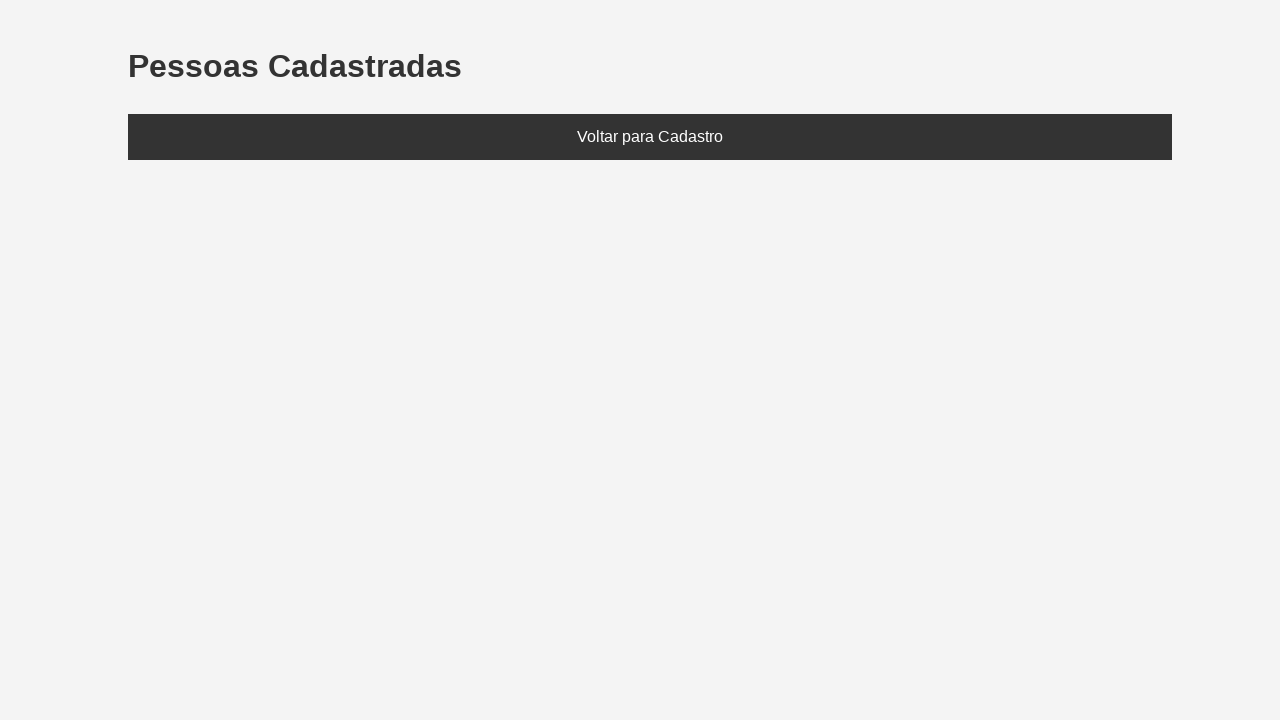

Reloaded page to load data from localStorage
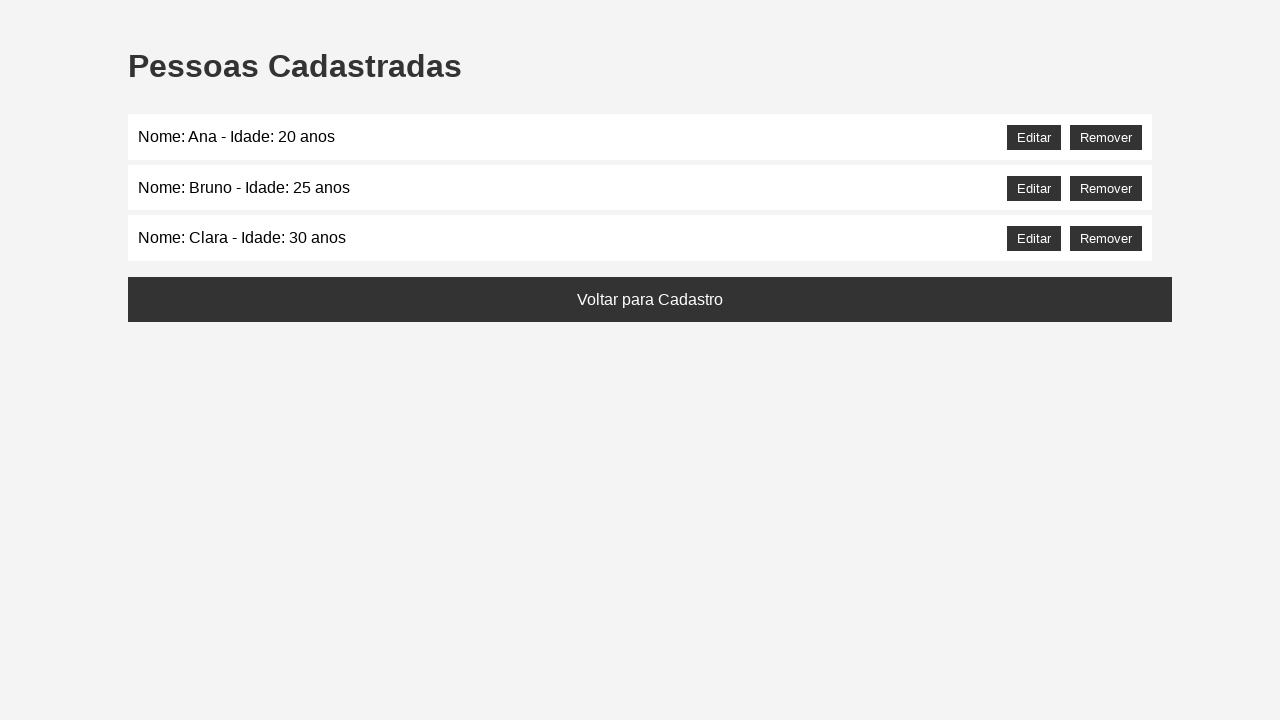

Located the people list element
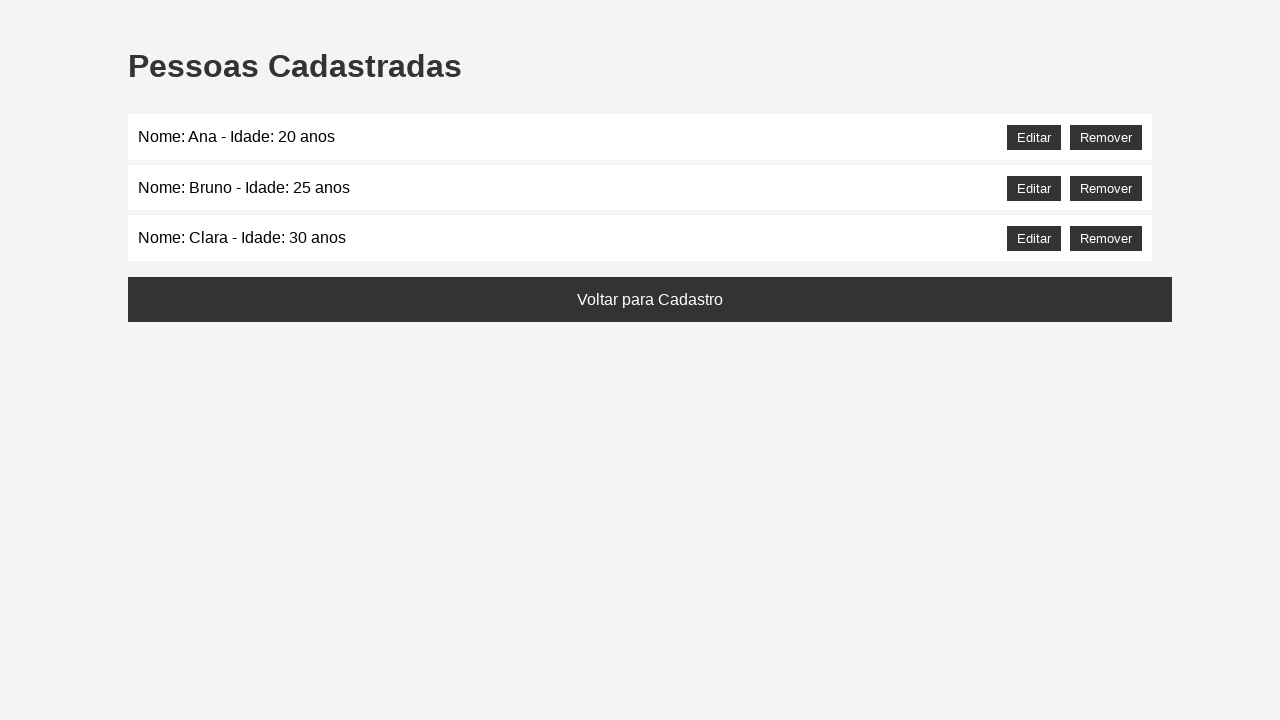

Retrieved text content from the people list
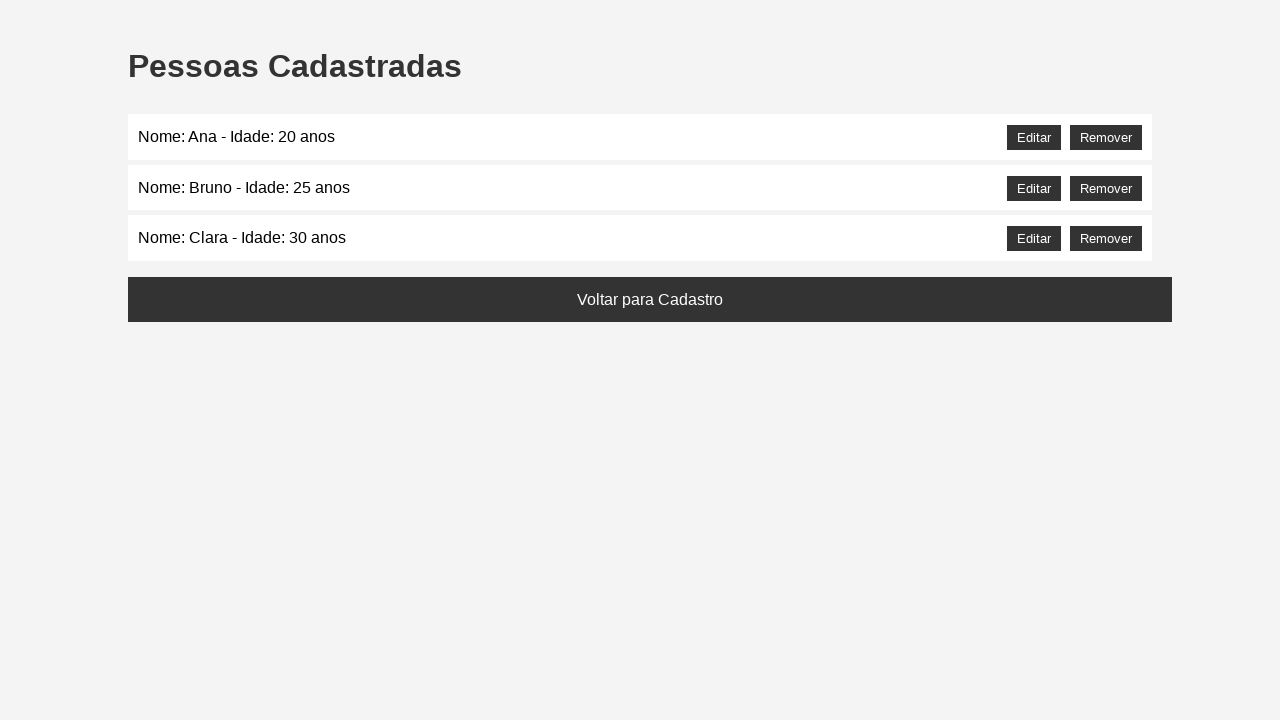

Verified all three names (Ana, Bruno, Clara) are present in the list
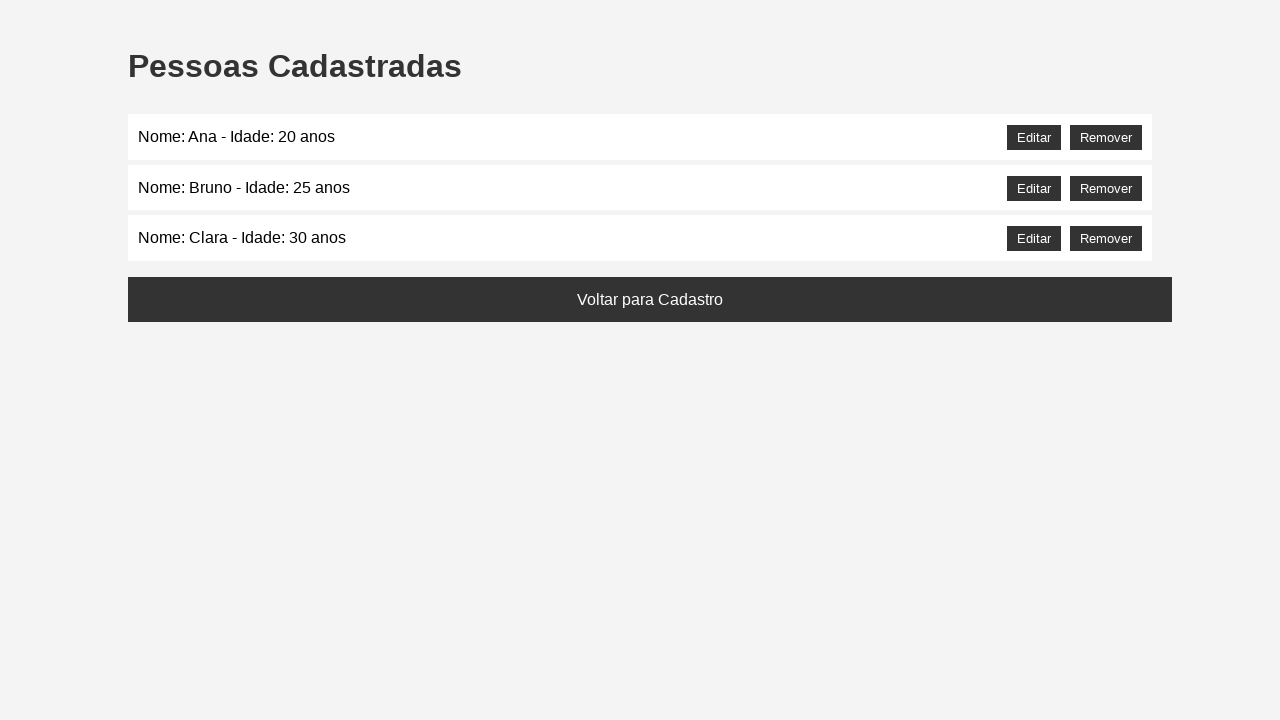

Verified names appear in correct order: Ana, then Bruno, then Clara
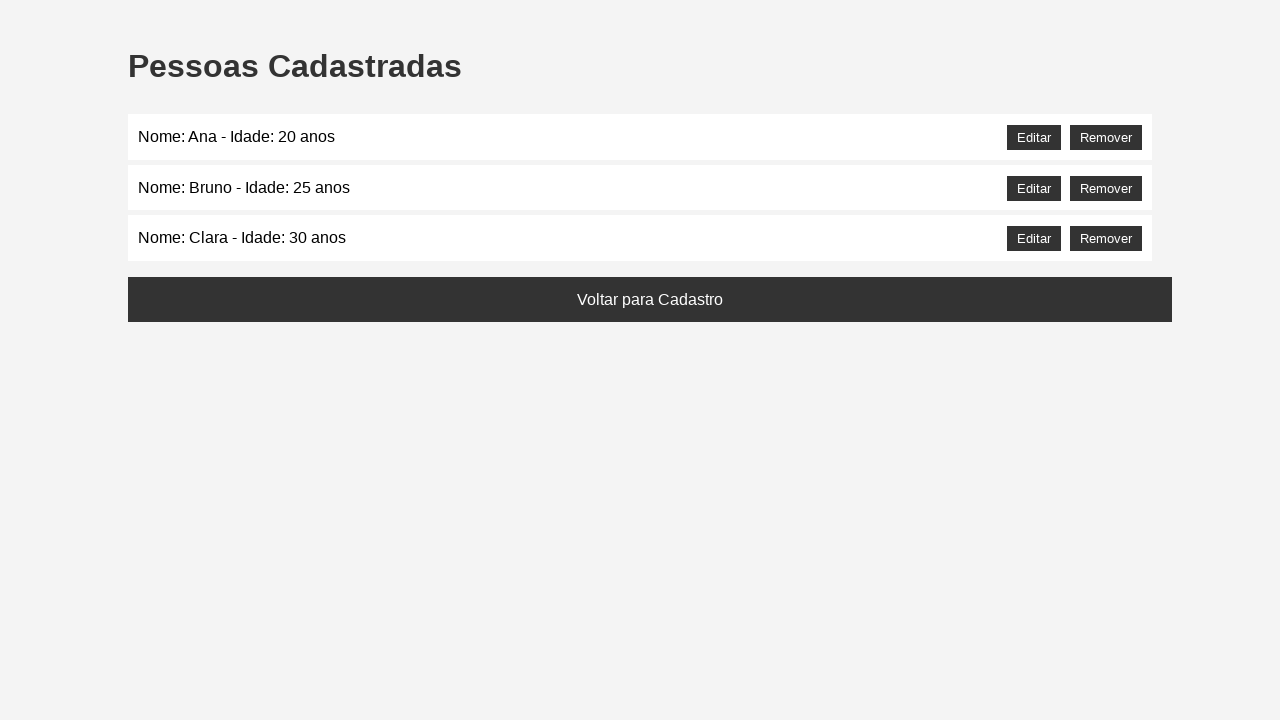

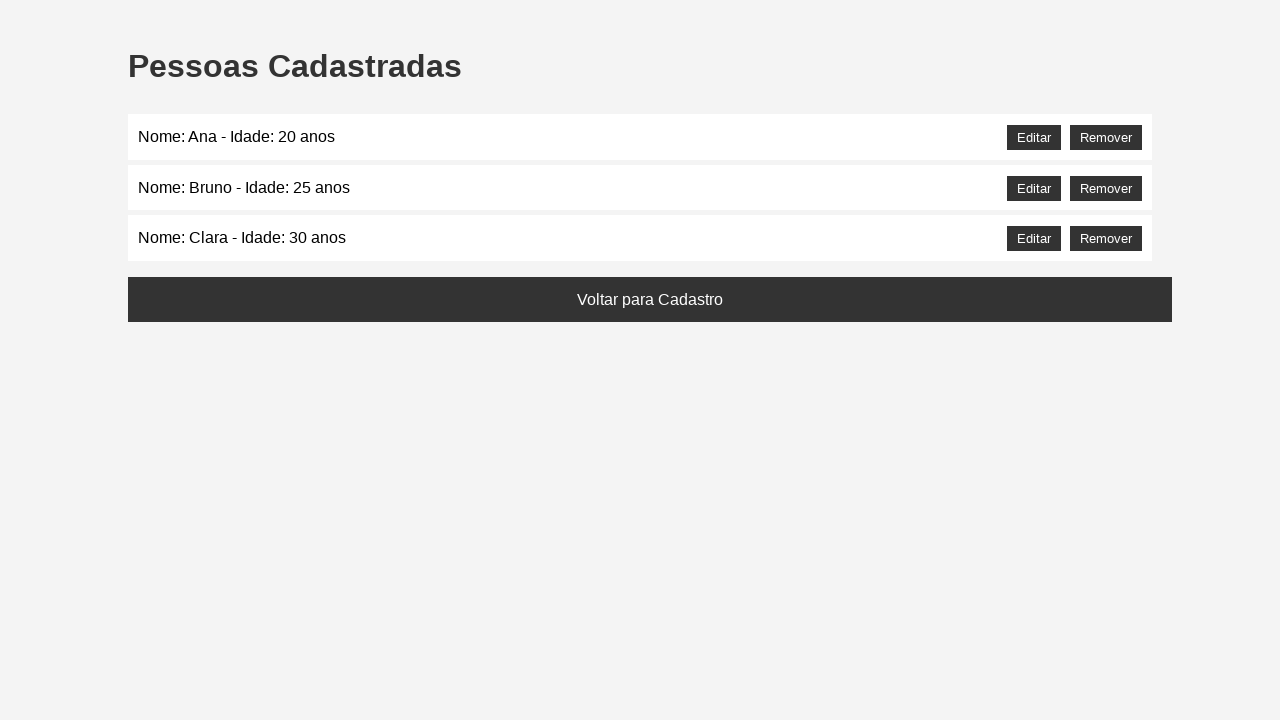